Tests footer social media links by scrolling to the bottom and clicking on the Pinterest link

Starting URL: https://dribbble.com

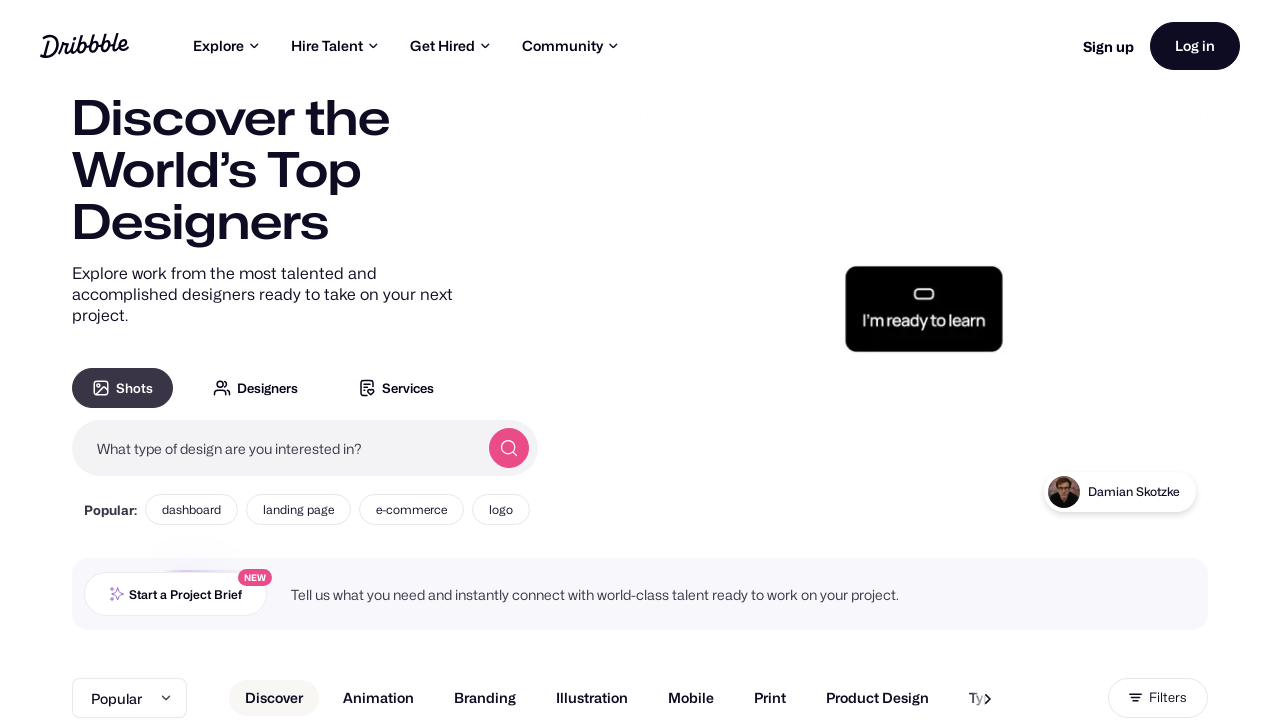

Scrolled to bottom of page
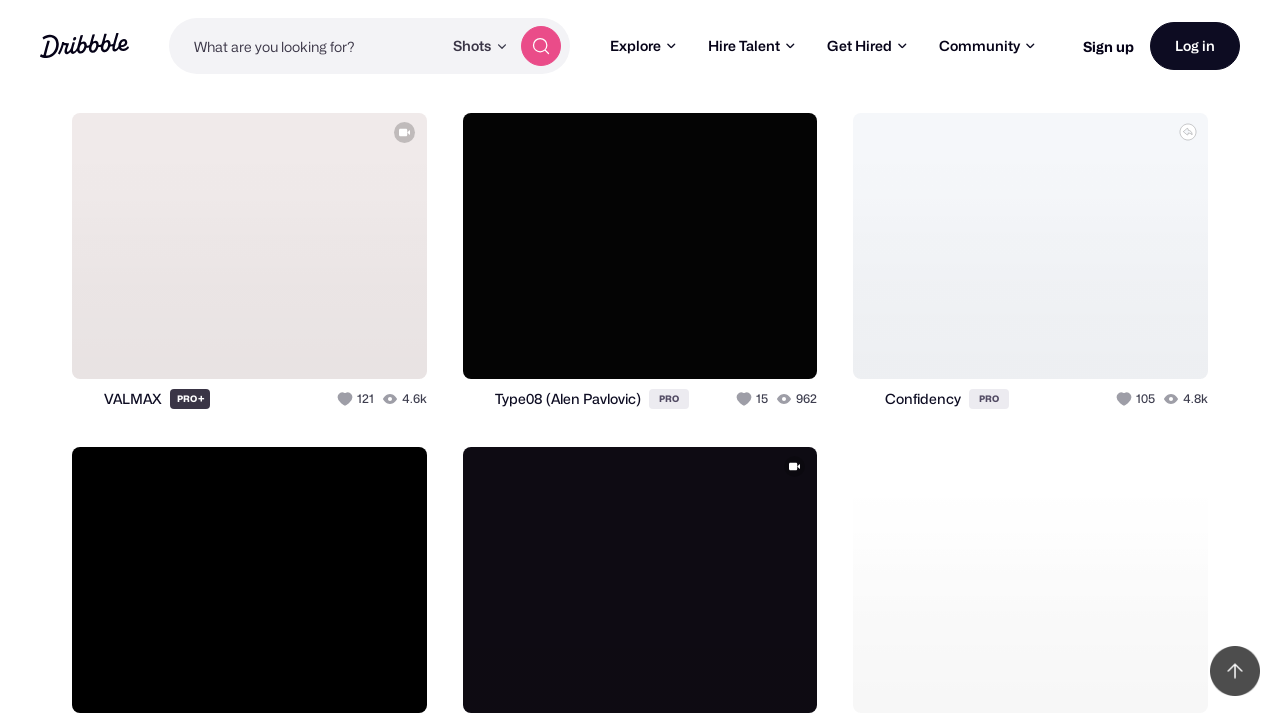

Clicked on Pinterest social media link in footer at (1231, 554) on xpath=//a[@href='http://www.pinterest.com/dribbble/']//*[name()='svg']
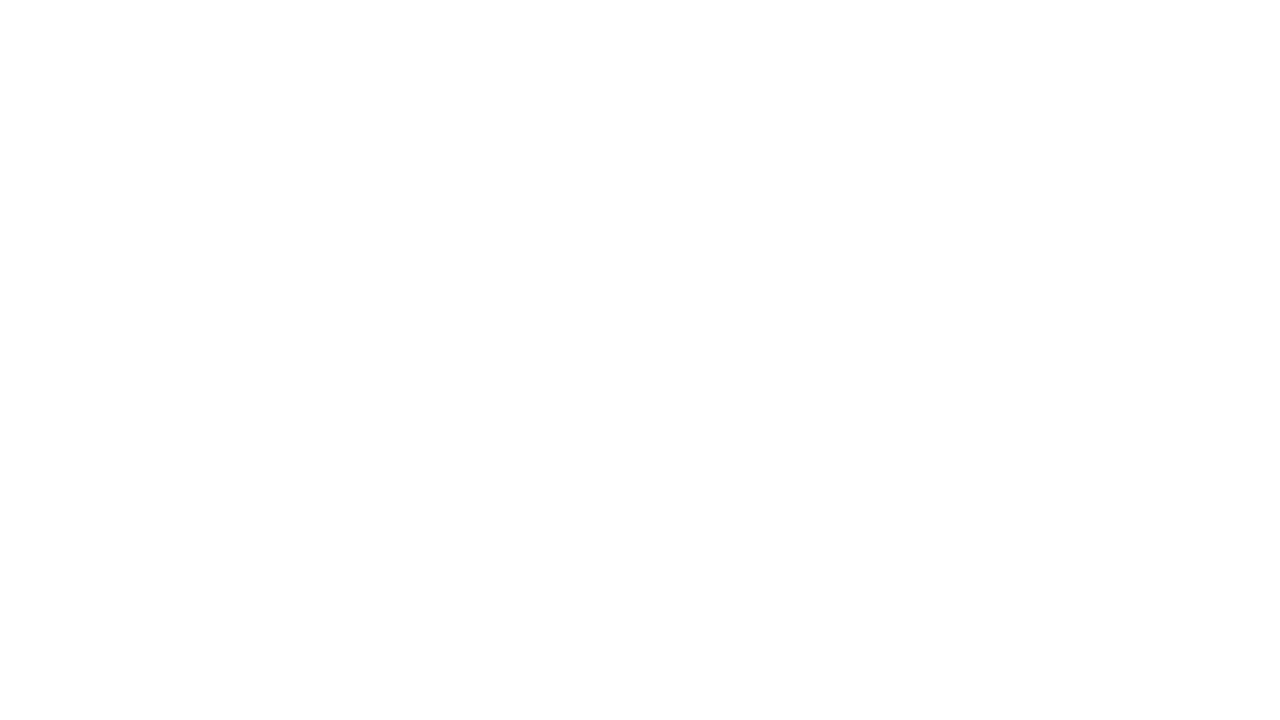

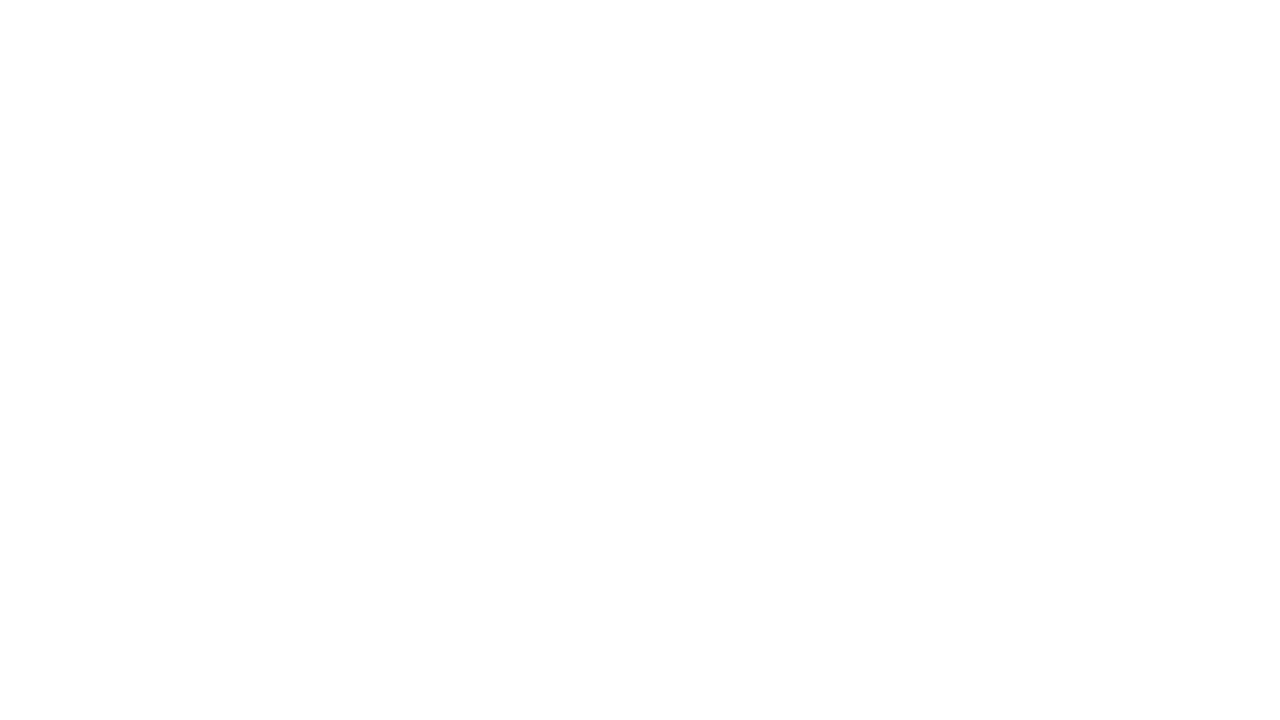